Tests modal dialog functionality by opening a modal via button click and then closing it using JavaScript execution

Starting URL: https://formy-project.herokuapp.com/modal

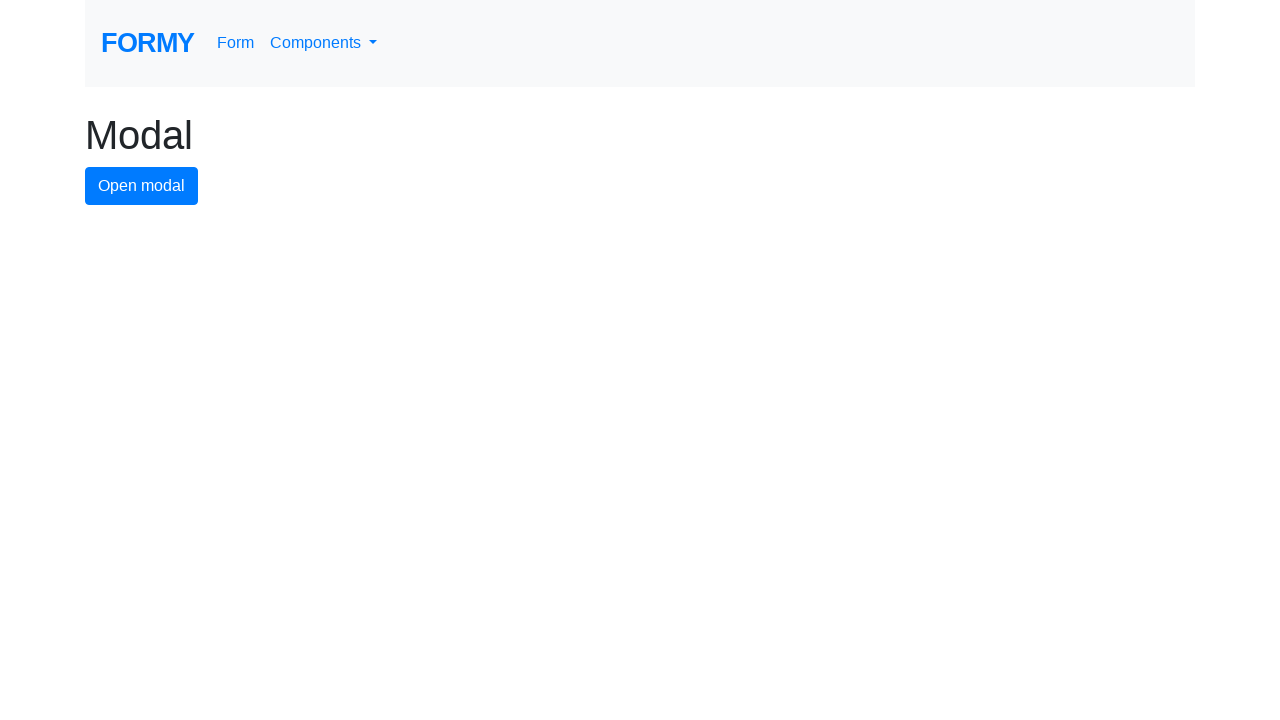

Clicked modal button to open modal dialog at (142, 186) on #modal-button
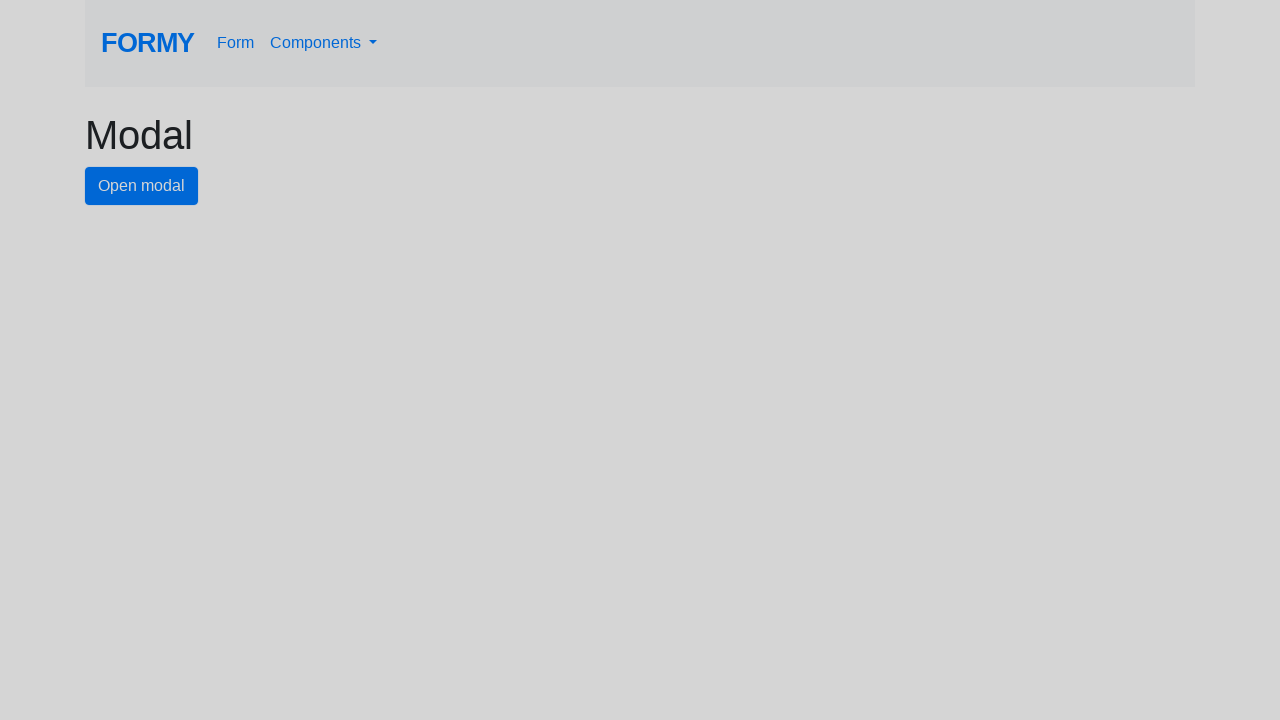

Modal dialog appeared and close button is visible
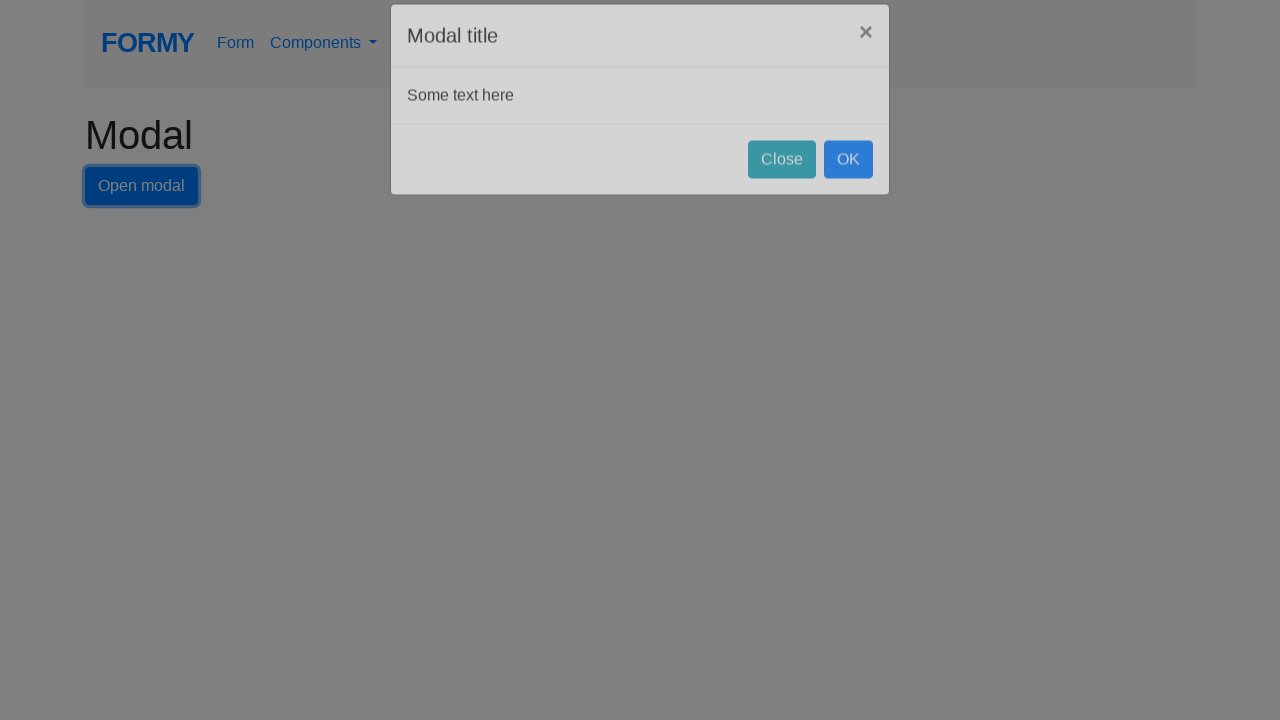

Clicked close button to close modal dialog at (782, 184) on #close-button
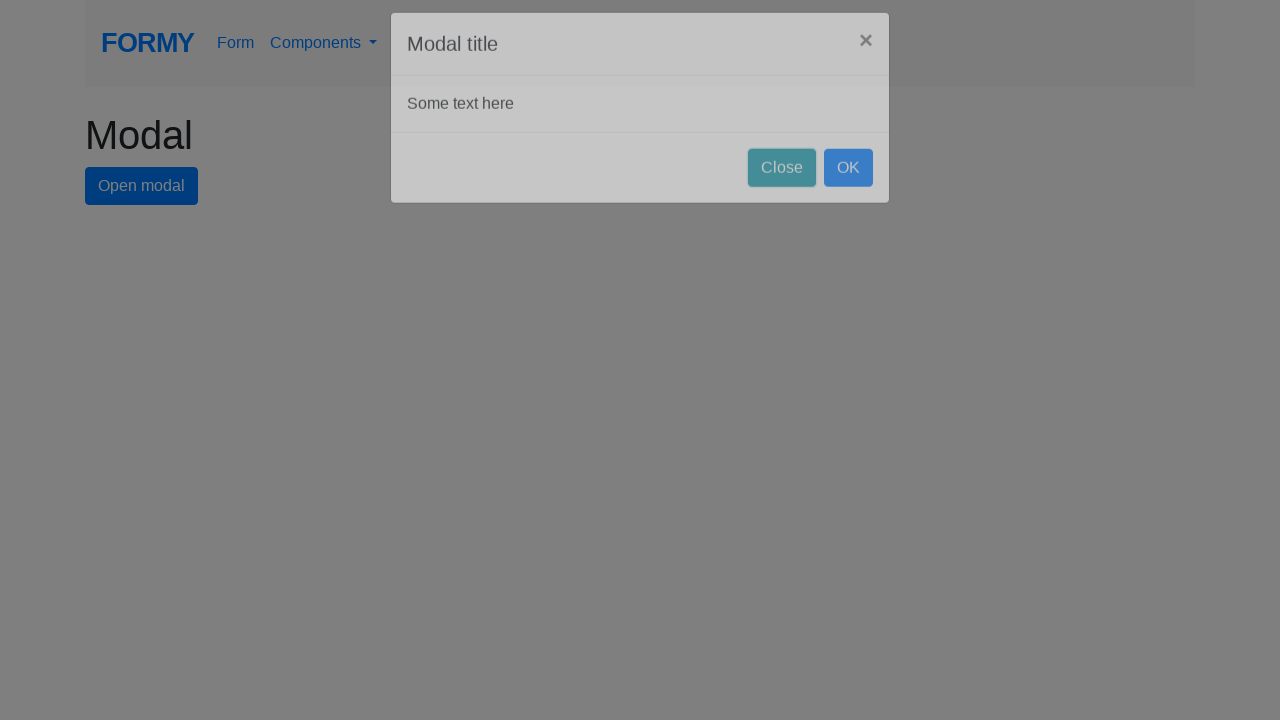

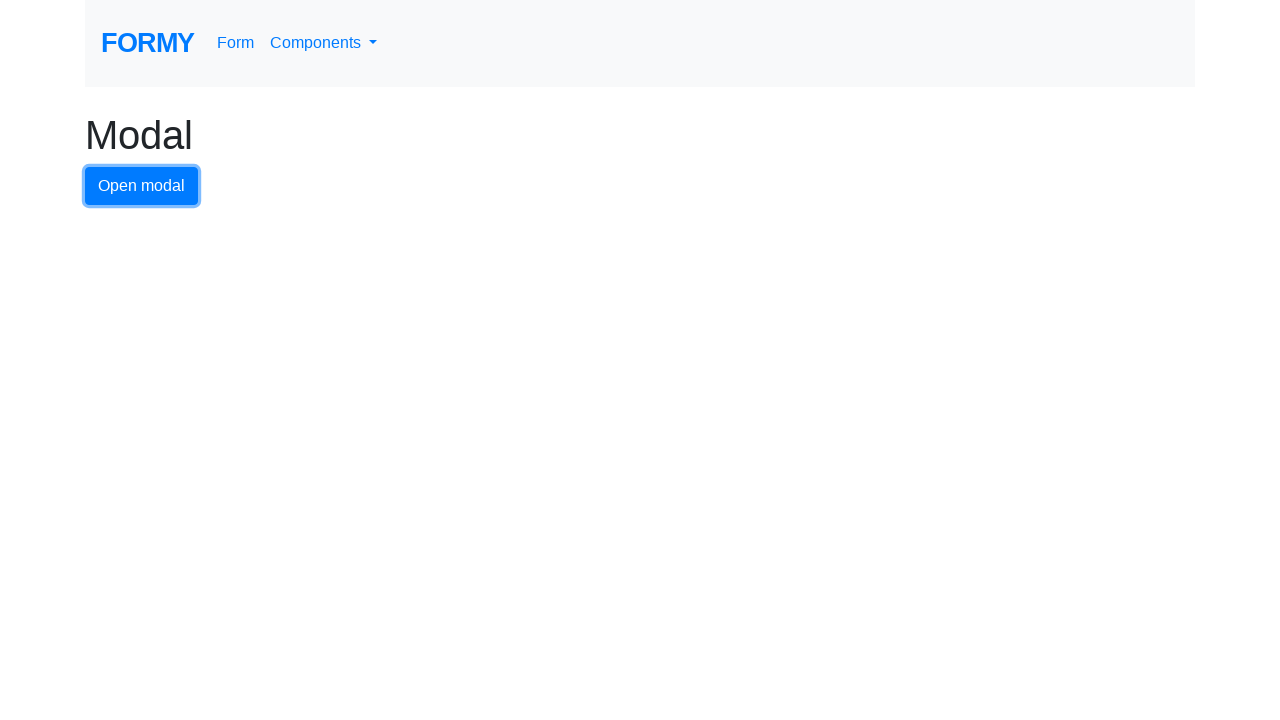